Tests the Text Input page by navigating to it, entering text into an input field, clicking a button, and verifying the button text changes to match the entered text.

Starting URL: http://www.uitestingplayground.com/

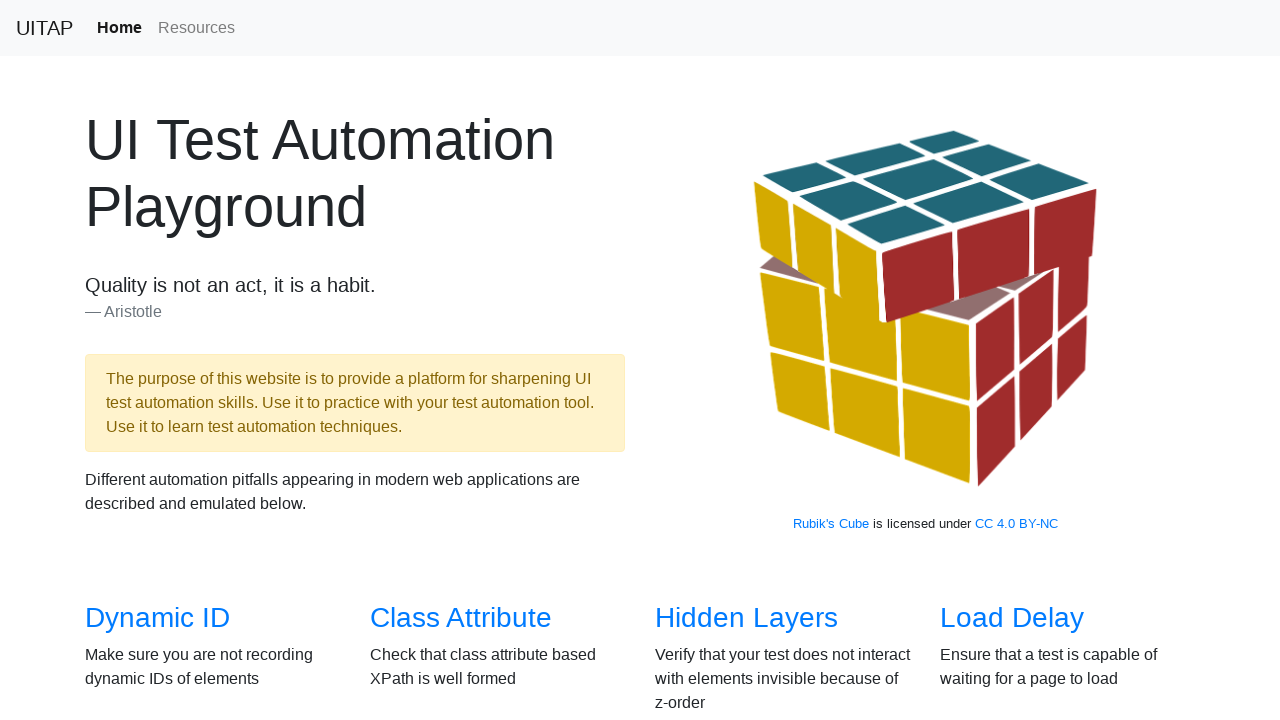

Clicked on the 'Text Input' link at (1002, 360) on xpath=//a[contains(text(), "Text Input")]
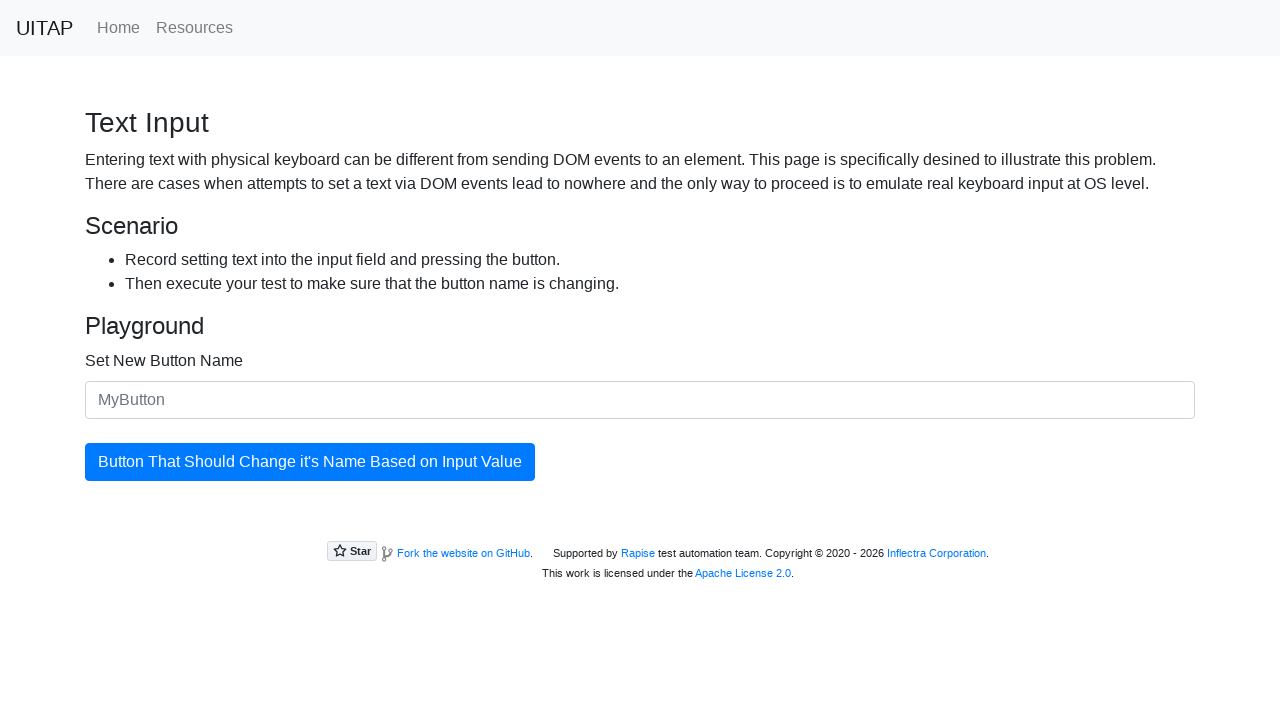

Entered text 'Random Test String 2024' into the input field on #newButtonName
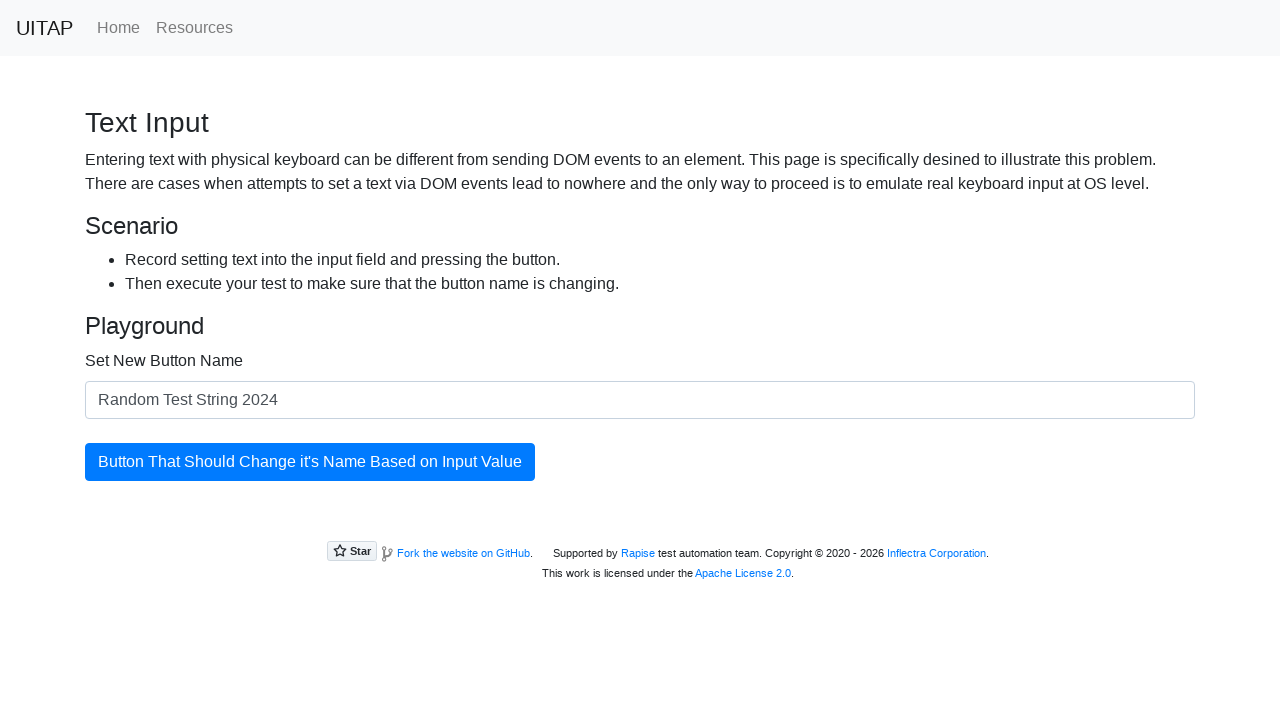

Clicked the 'updatingButton' button at (310, 462) on #updatingButton
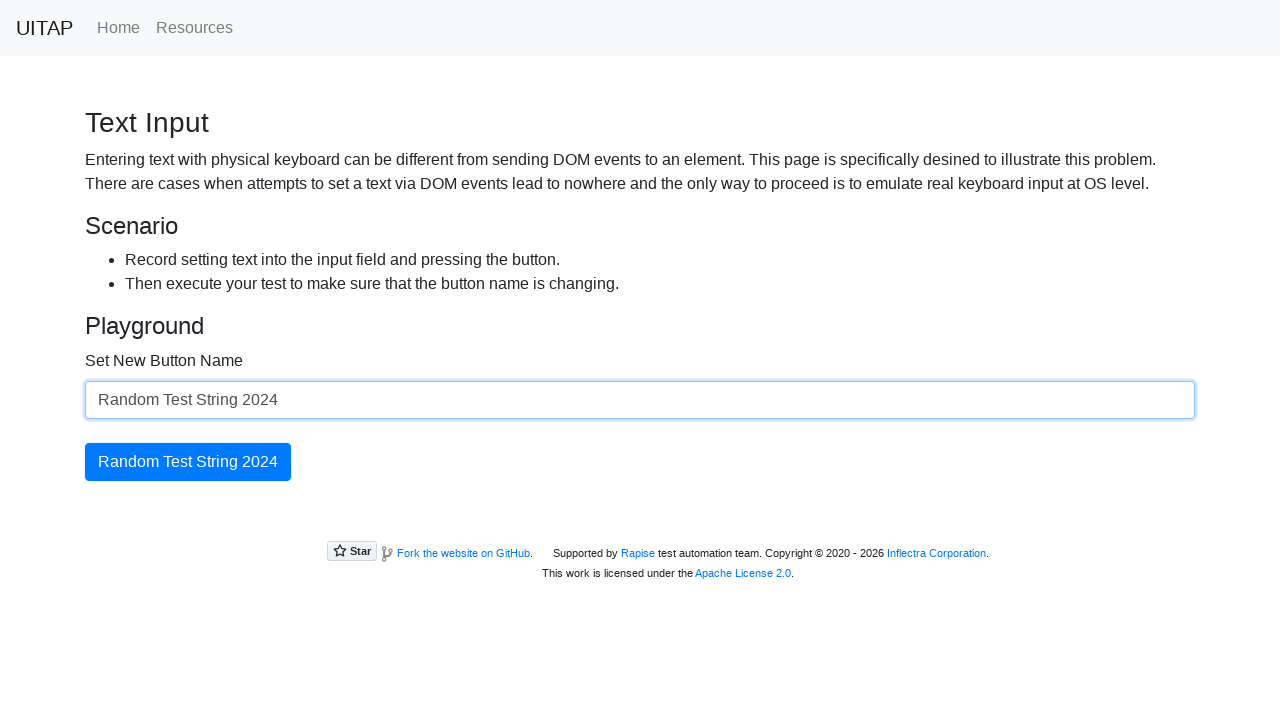

Verified button text changed to 'Random Test String 2024'
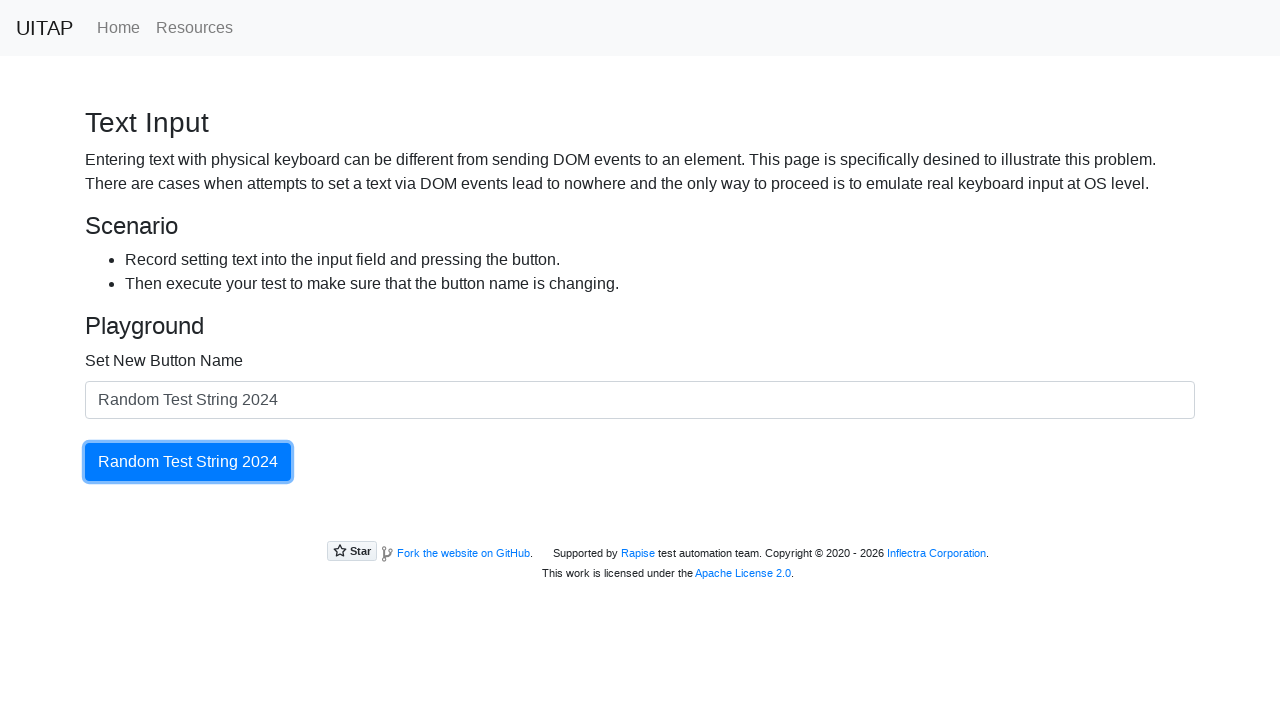

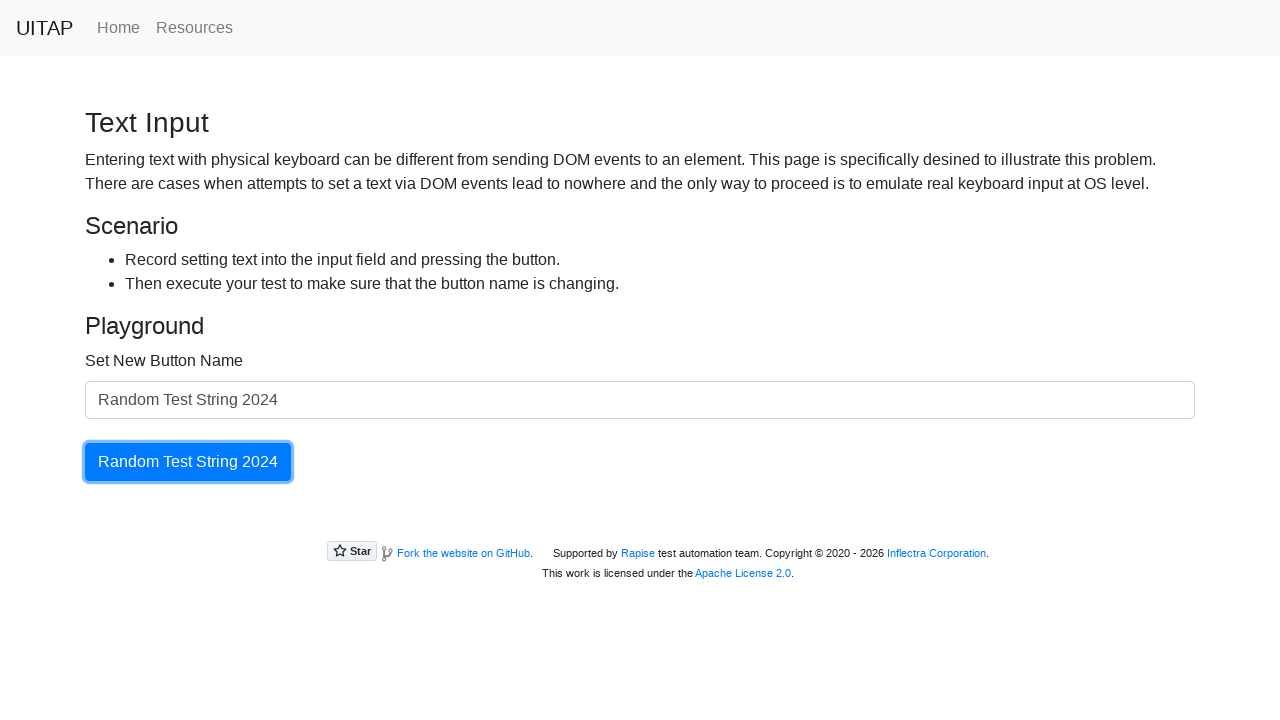